Tests various checkbox selection patterns including selecting single, all, first 3, last 3, and toggling checkbox states on a practice automation website

Starting URL: https://testautomationpractice.blogspot.com

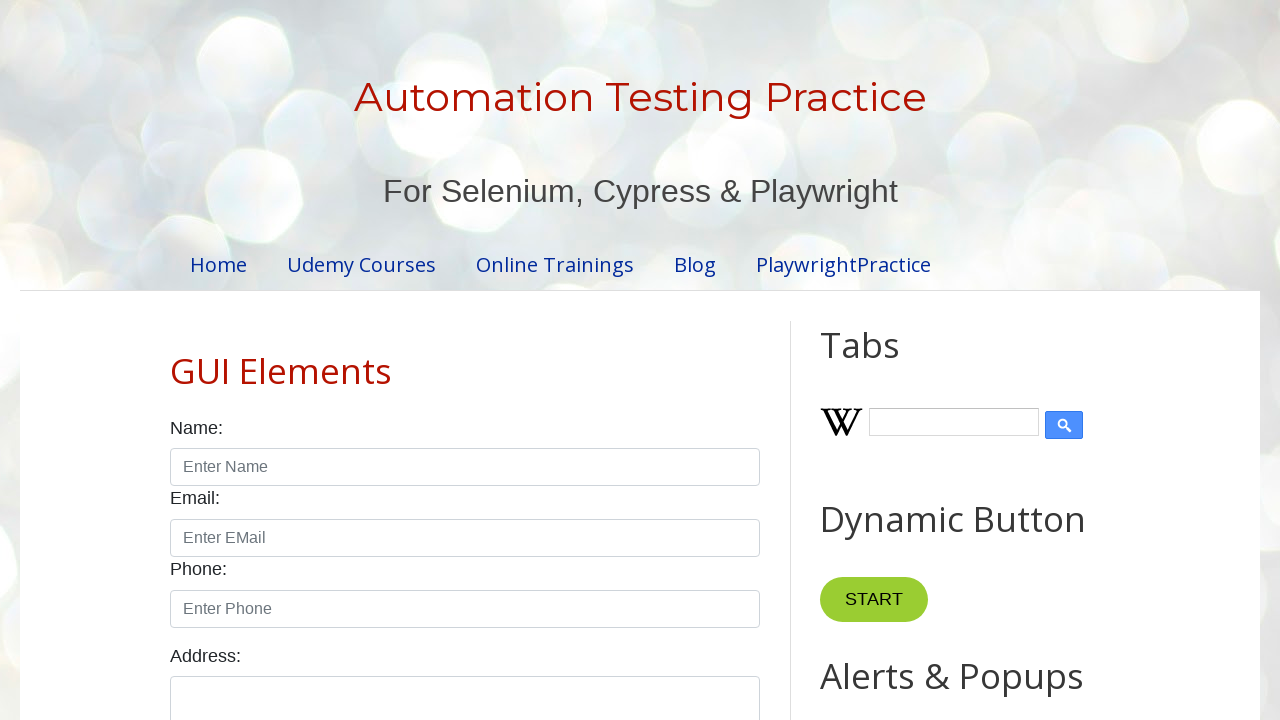

Clicked the first checkbox to select a single item at (651, 361) on xpath=//tbody/tr//input[@type='checkbox']
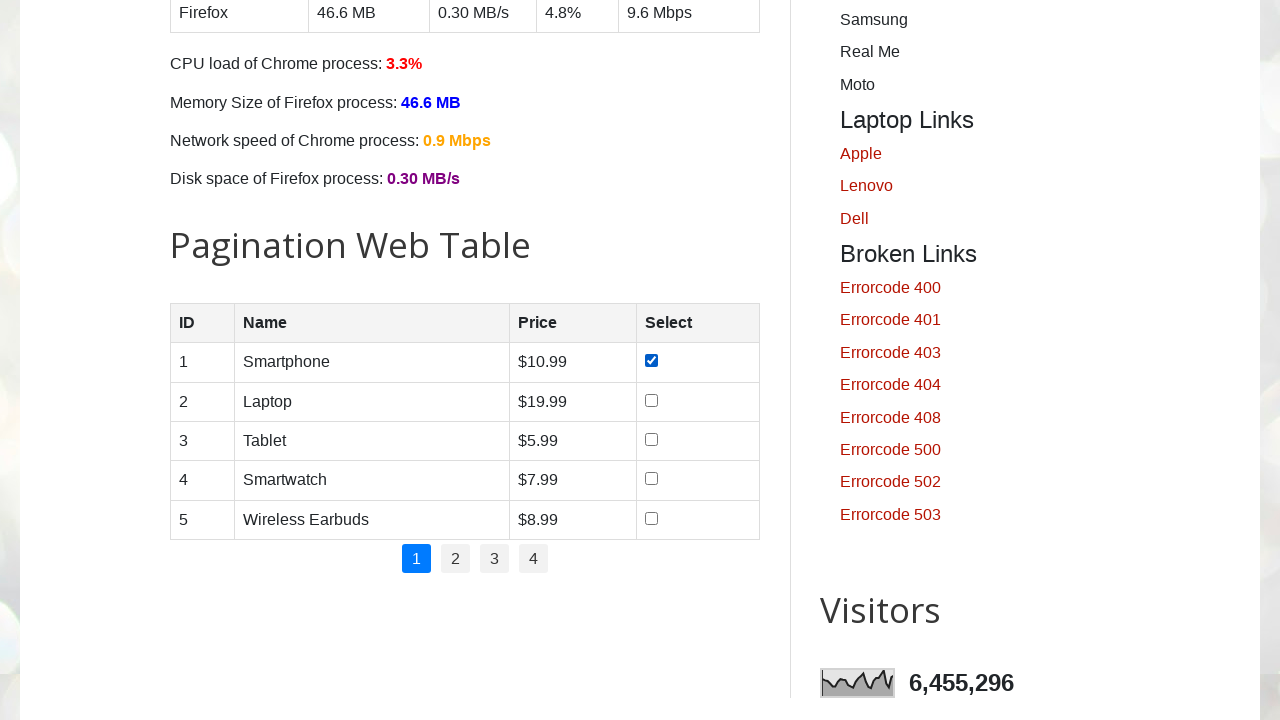

Retrieved all checkboxes from the table
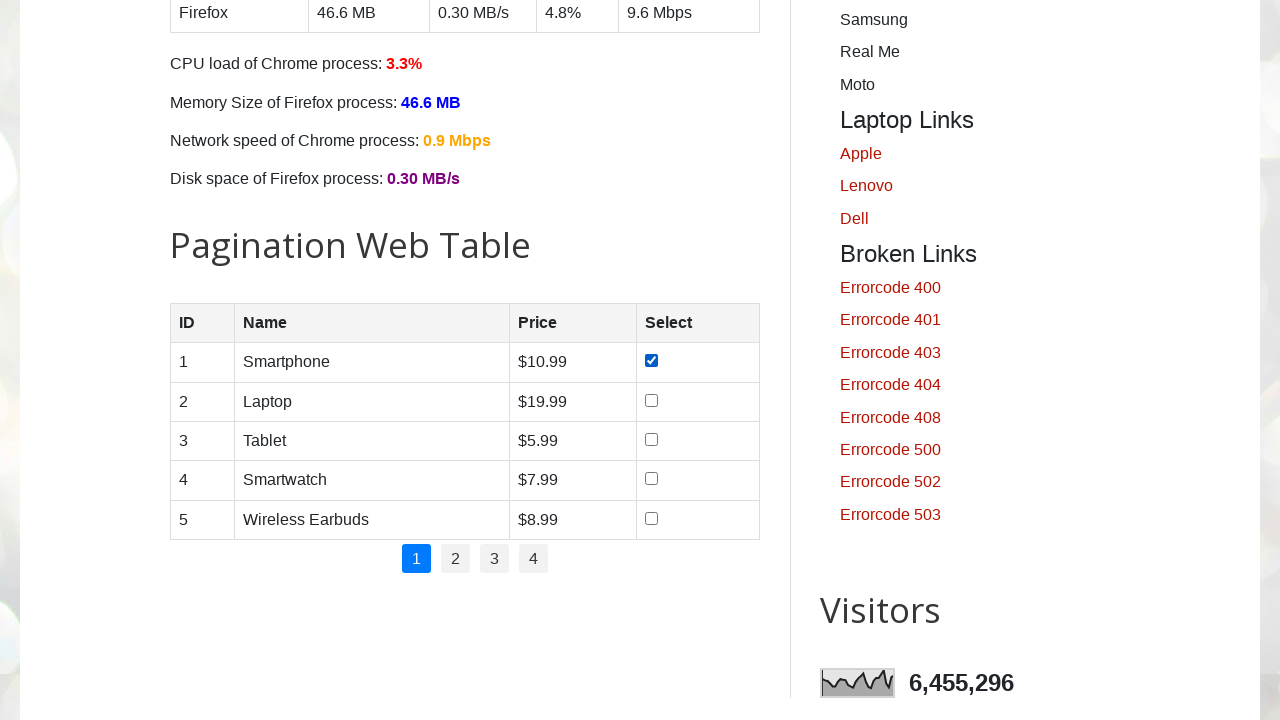

Selected all checkboxes at (651, 361) on xpath=//tbody/tr//input[@type='checkbox'] >> nth=0
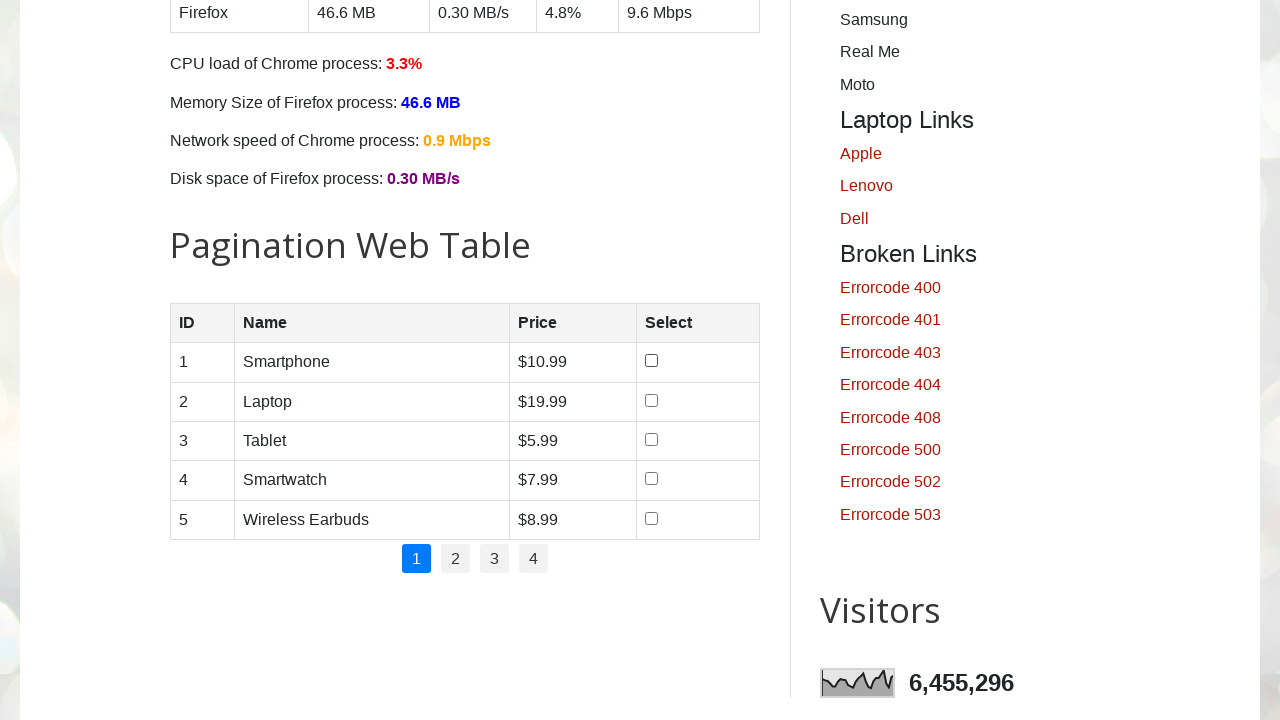

Selected all checkboxes at (651, 400) on xpath=//tbody/tr//input[@type='checkbox'] >> nth=1
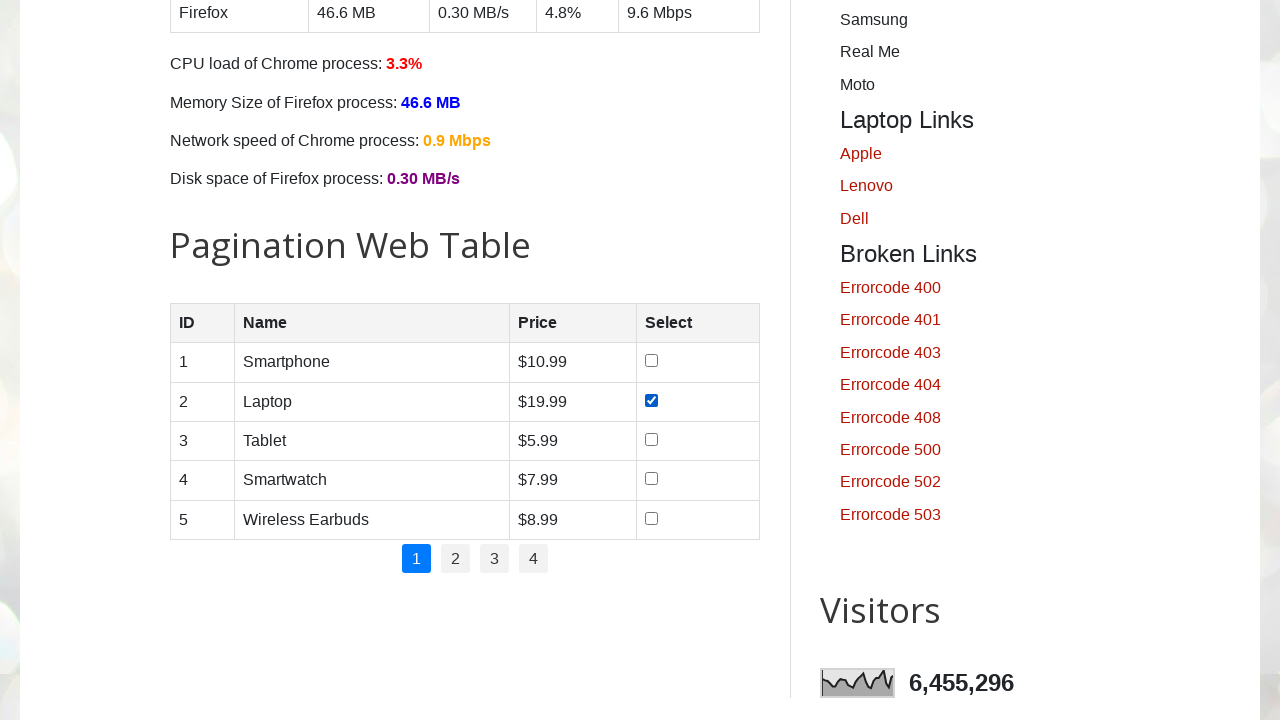

Selected all checkboxes at (651, 439) on xpath=//tbody/tr//input[@type='checkbox'] >> nth=2
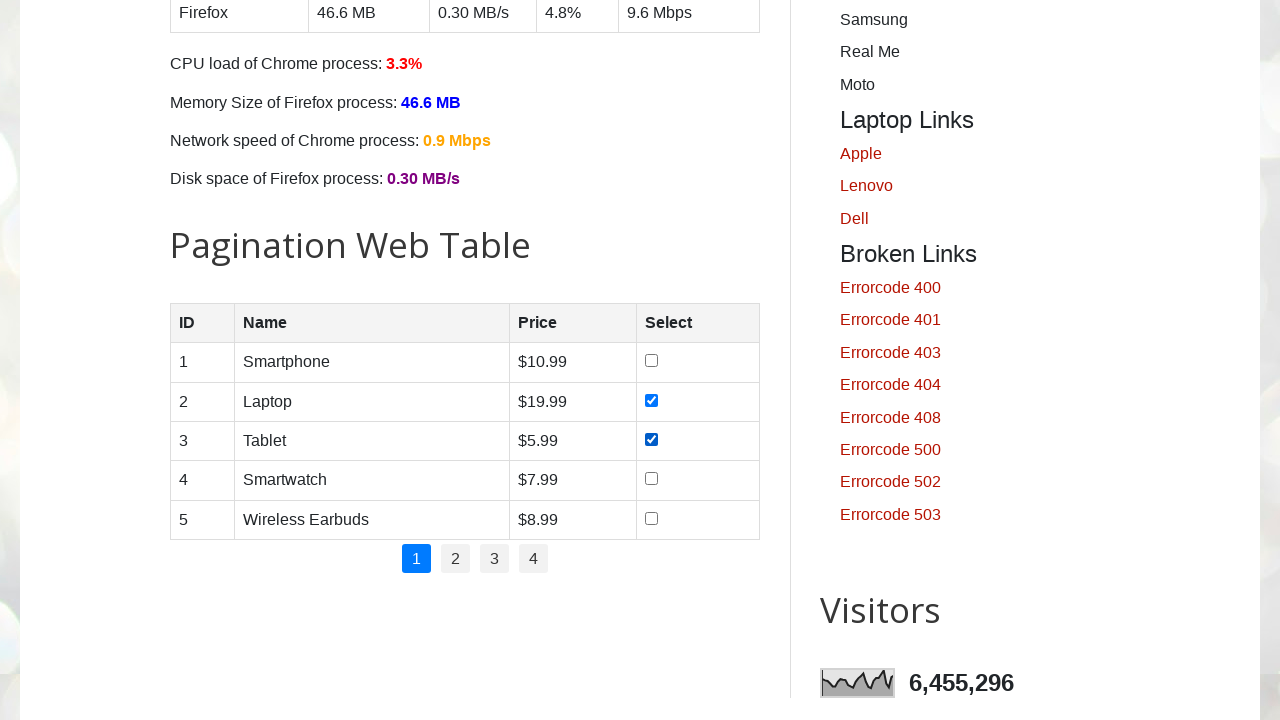

Selected all checkboxes at (651, 479) on xpath=//tbody/tr//input[@type='checkbox'] >> nth=3
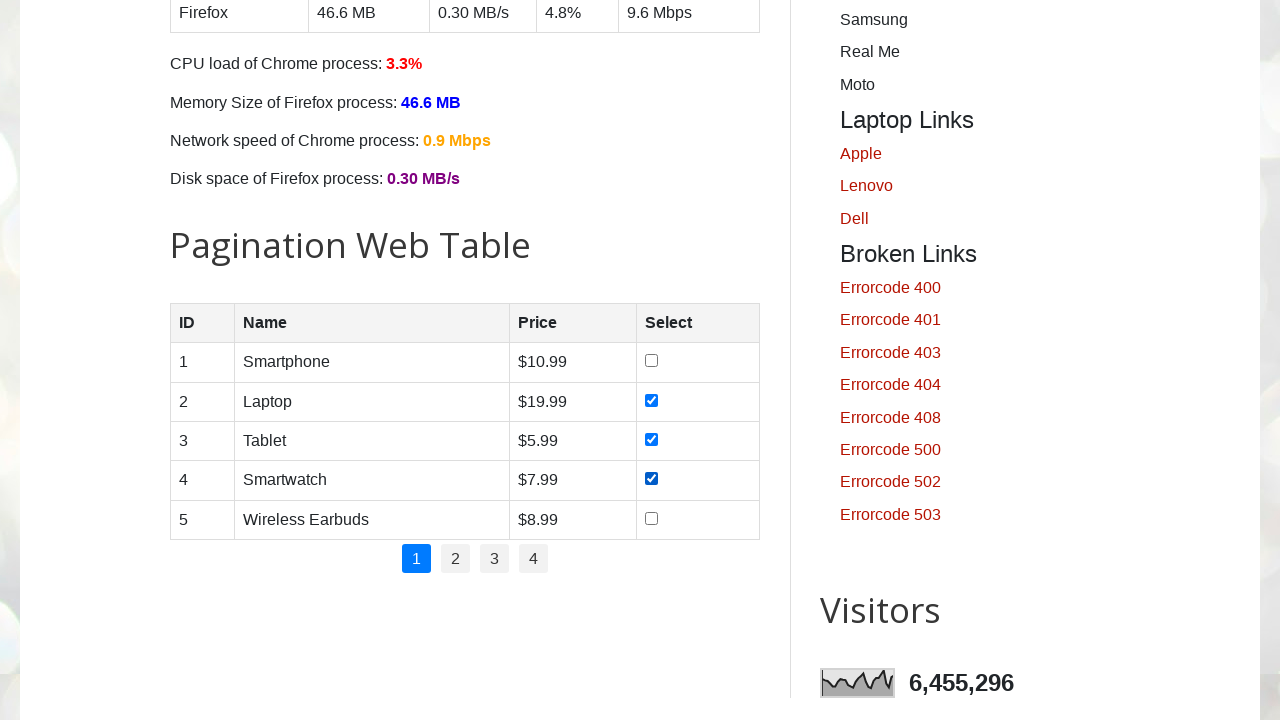

Selected all checkboxes at (651, 518) on xpath=//tbody/tr//input[@type='checkbox'] >> nth=4
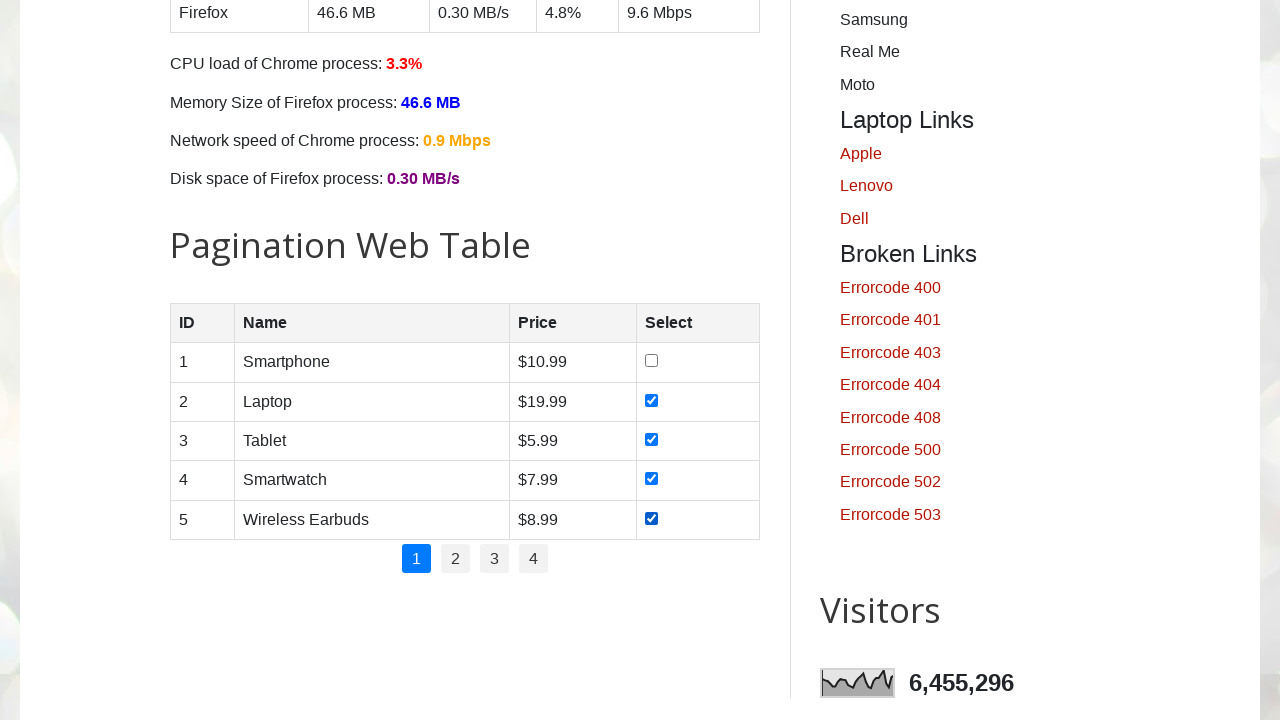

Unchecked all checkboxes at (651, 361) on xpath=//tbody/tr//input[@type='checkbox'] >> nth=0
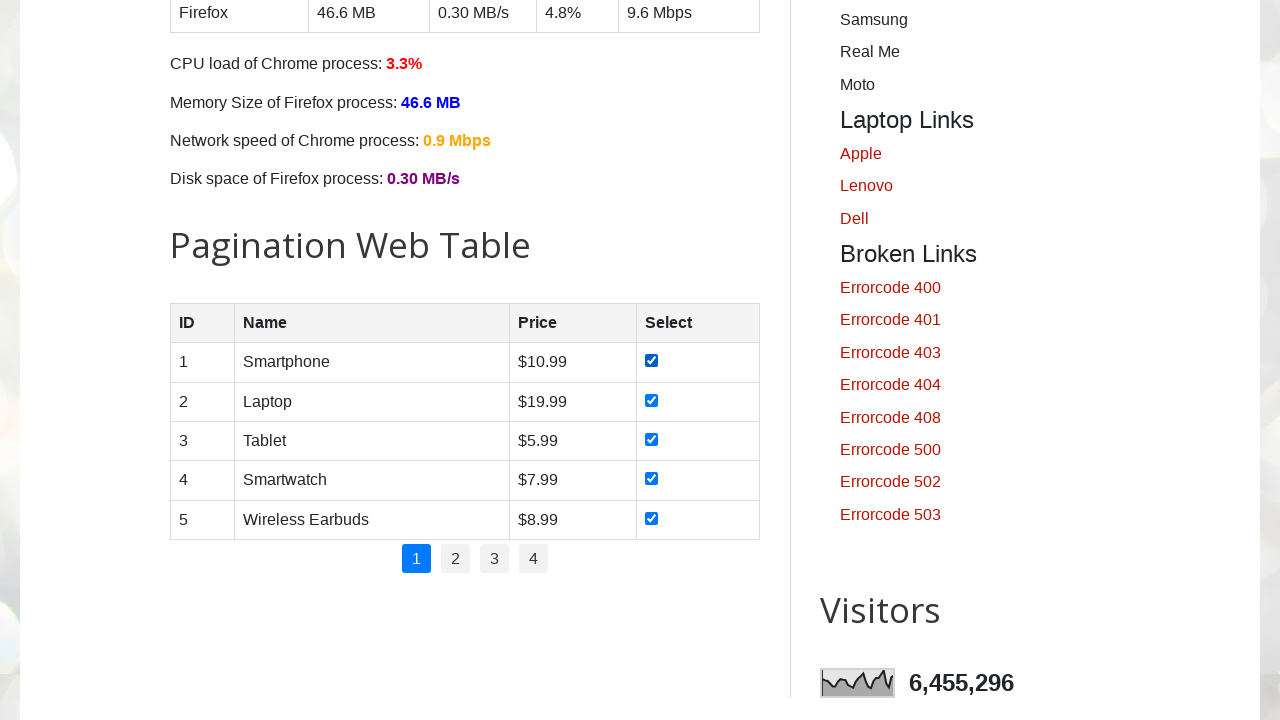

Unchecked all checkboxes at (651, 400) on xpath=//tbody/tr//input[@type='checkbox'] >> nth=1
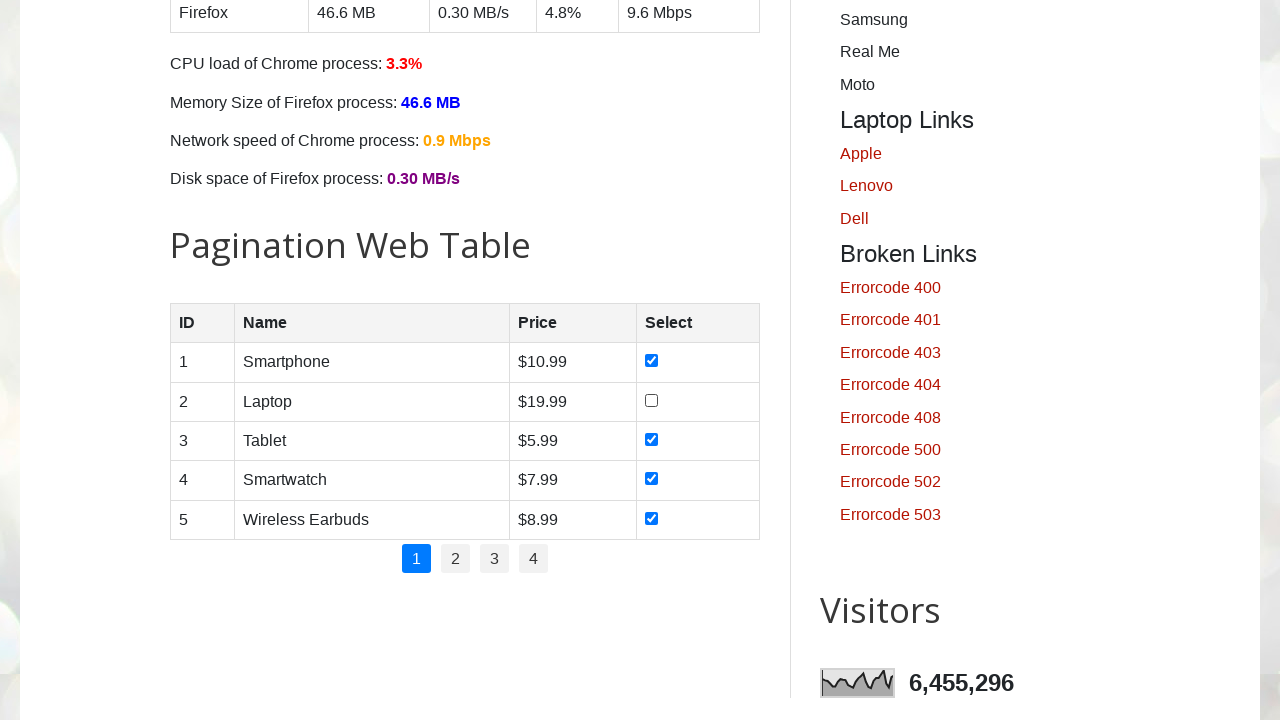

Unchecked all checkboxes at (651, 439) on xpath=//tbody/tr//input[@type='checkbox'] >> nth=2
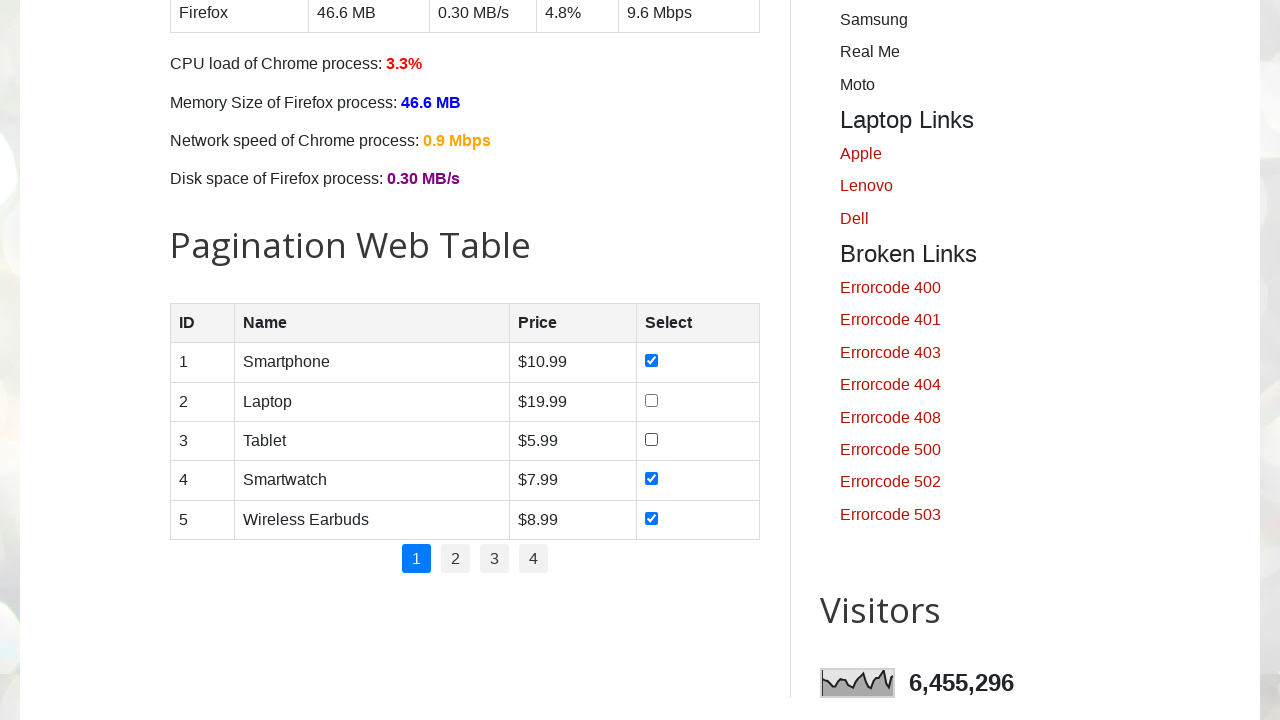

Unchecked all checkboxes at (651, 479) on xpath=//tbody/tr//input[@type='checkbox'] >> nth=3
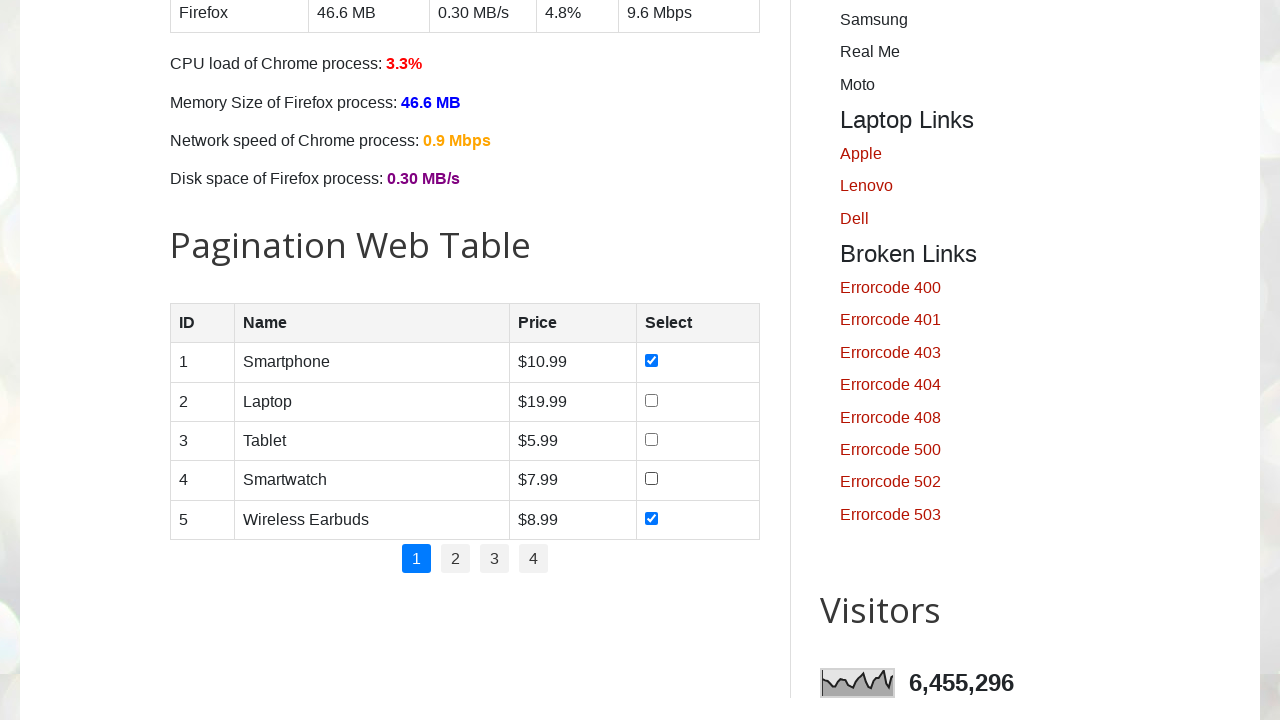

Unchecked all checkboxes at (651, 518) on xpath=//tbody/tr//input[@type='checkbox'] >> nth=4
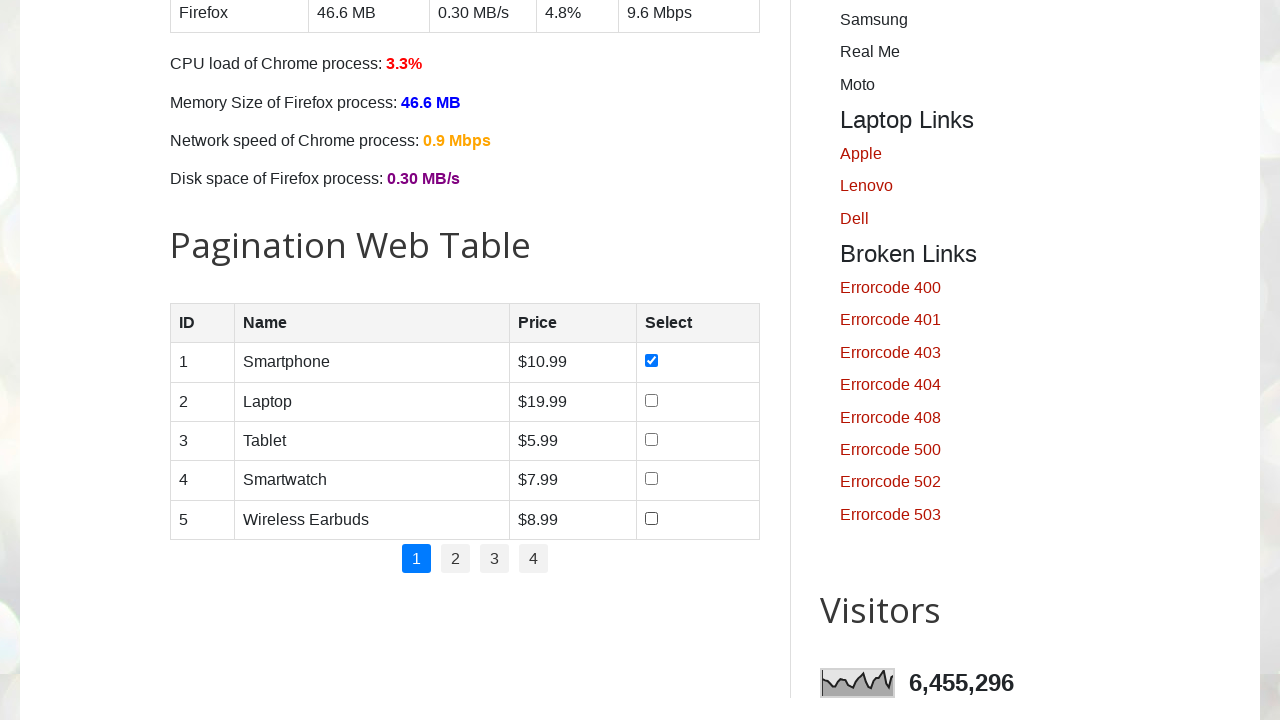

Selected last 3 checkboxes (checkbox 3) at (651, 439) on xpath=//tbody/tr//input[@type='checkbox'] >> nth=2
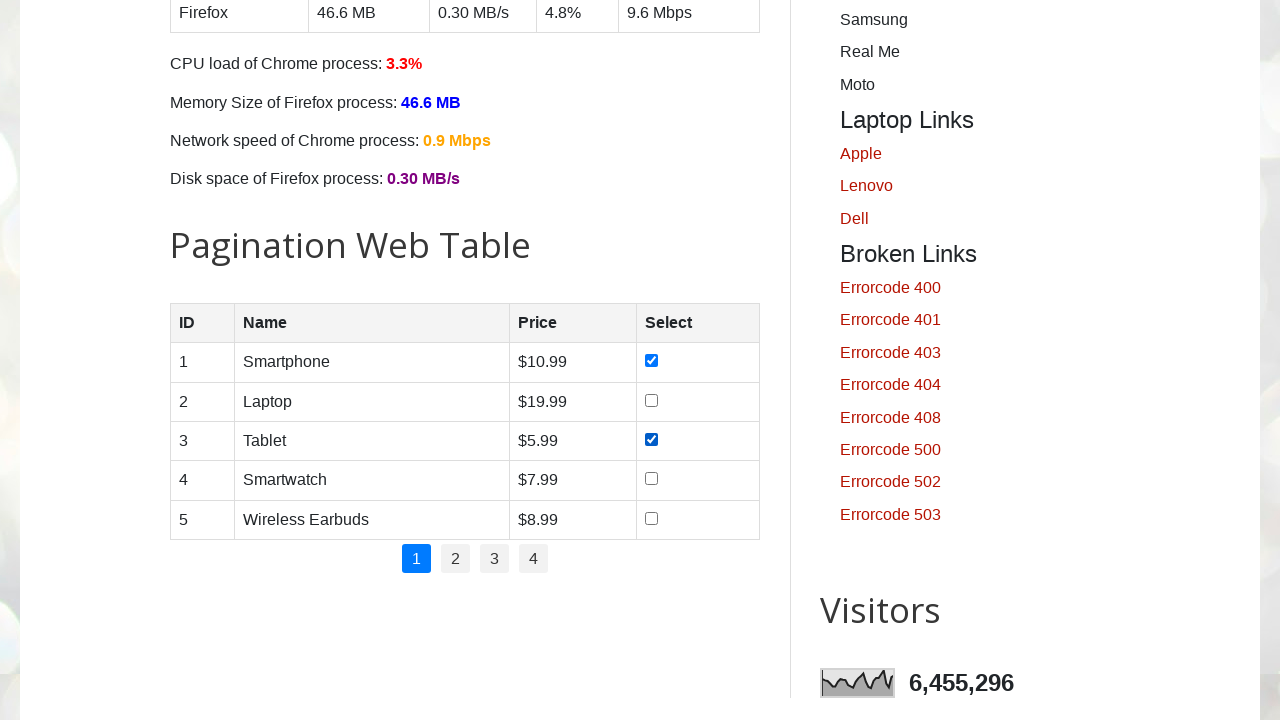

Selected last 3 checkboxes (checkbox 4) at (651, 479) on xpath=//tbody/tr//input[@type='checkbox'] >> nth=3
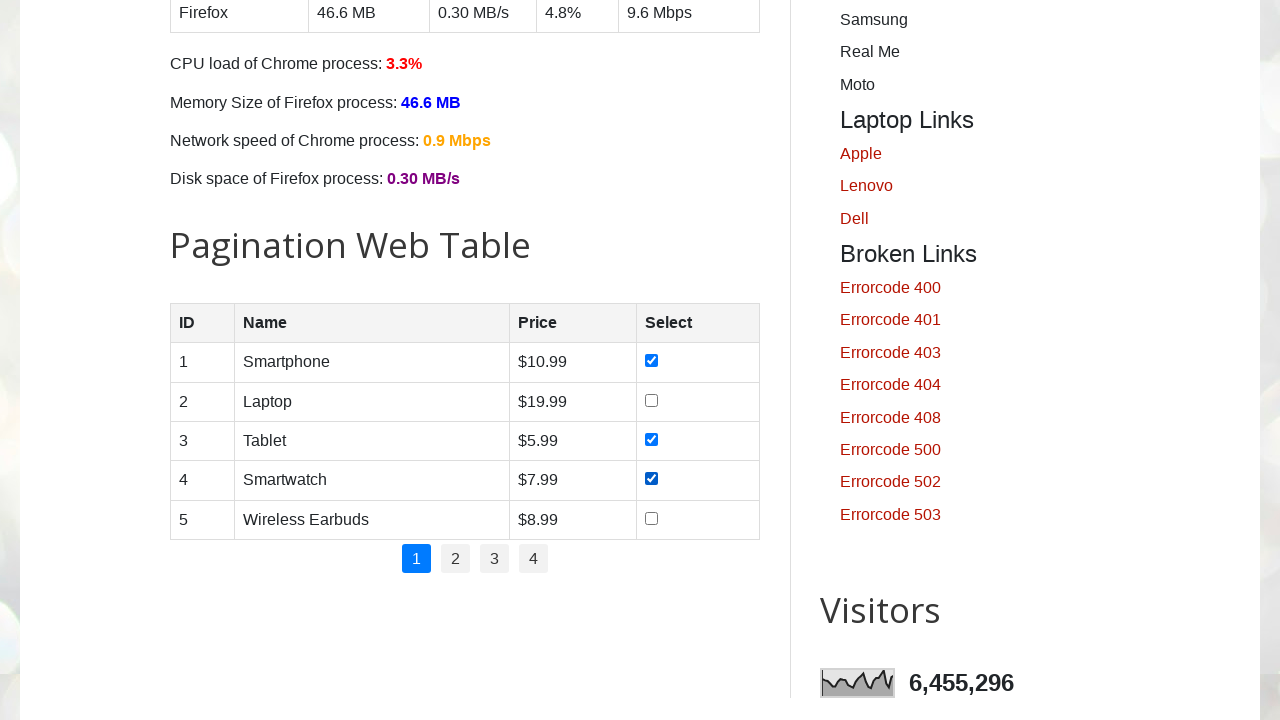

Selected last 3 checkboxes (checkbox 5) at (651, 518) on xpath=//tbody/tr//input[@type='checkbox'] >> nth=4
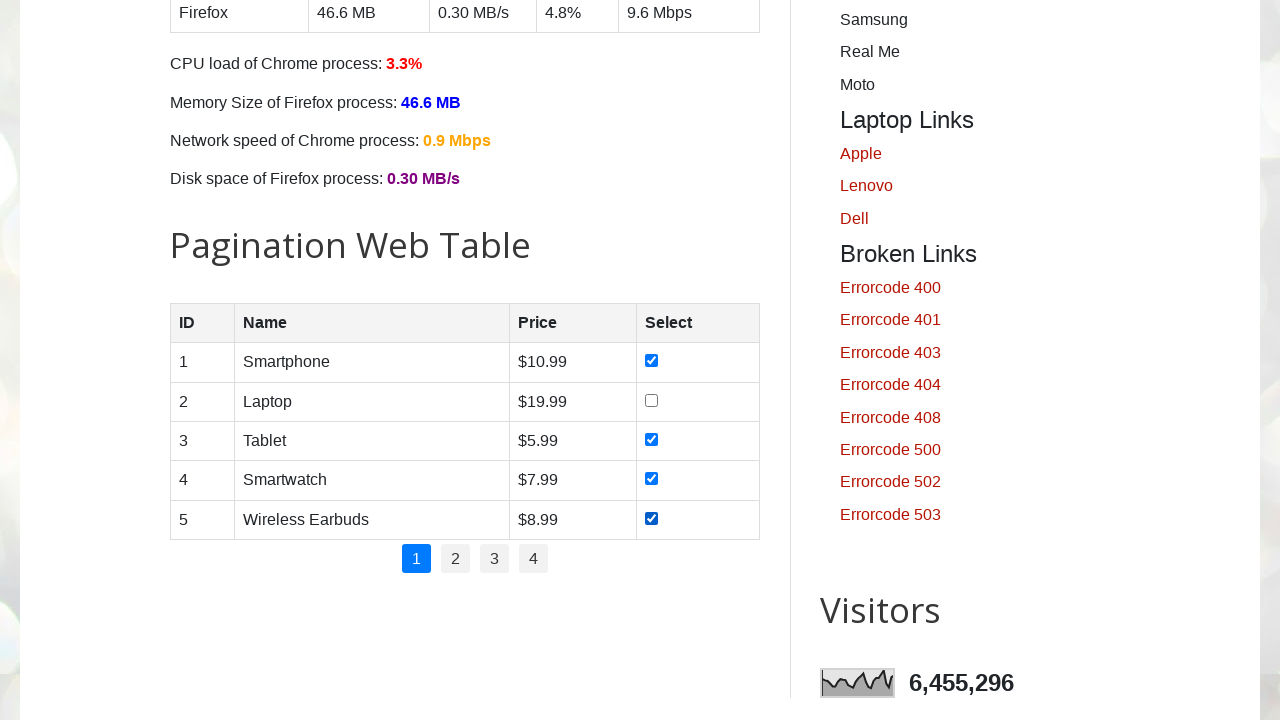

Selected first 3 checkboxes (checkbox 1) at (651, 361) on xpath=//tbody/tr//input[@type='checkbox'] >> nth=0
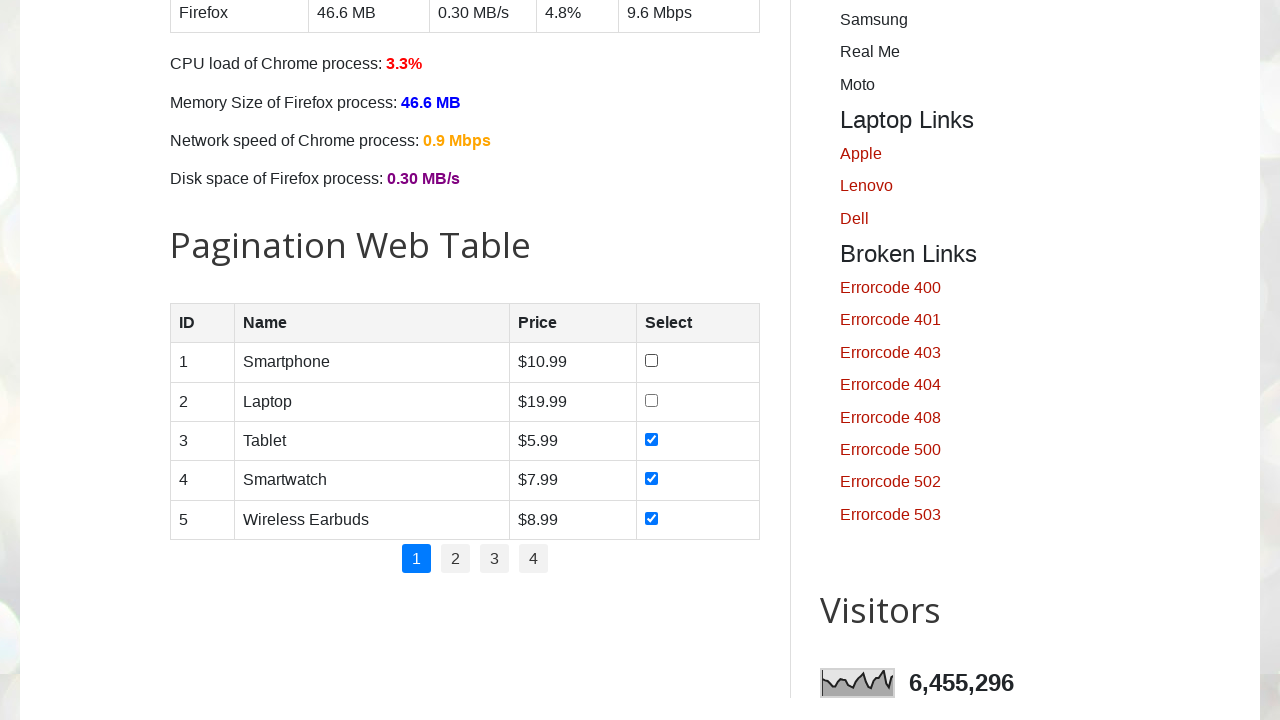

Selected first 3 checkboxes (checkbox 2) at (651, 400) on xpath=//tbody/tr//input[@type='checkbox'] >> nth=1
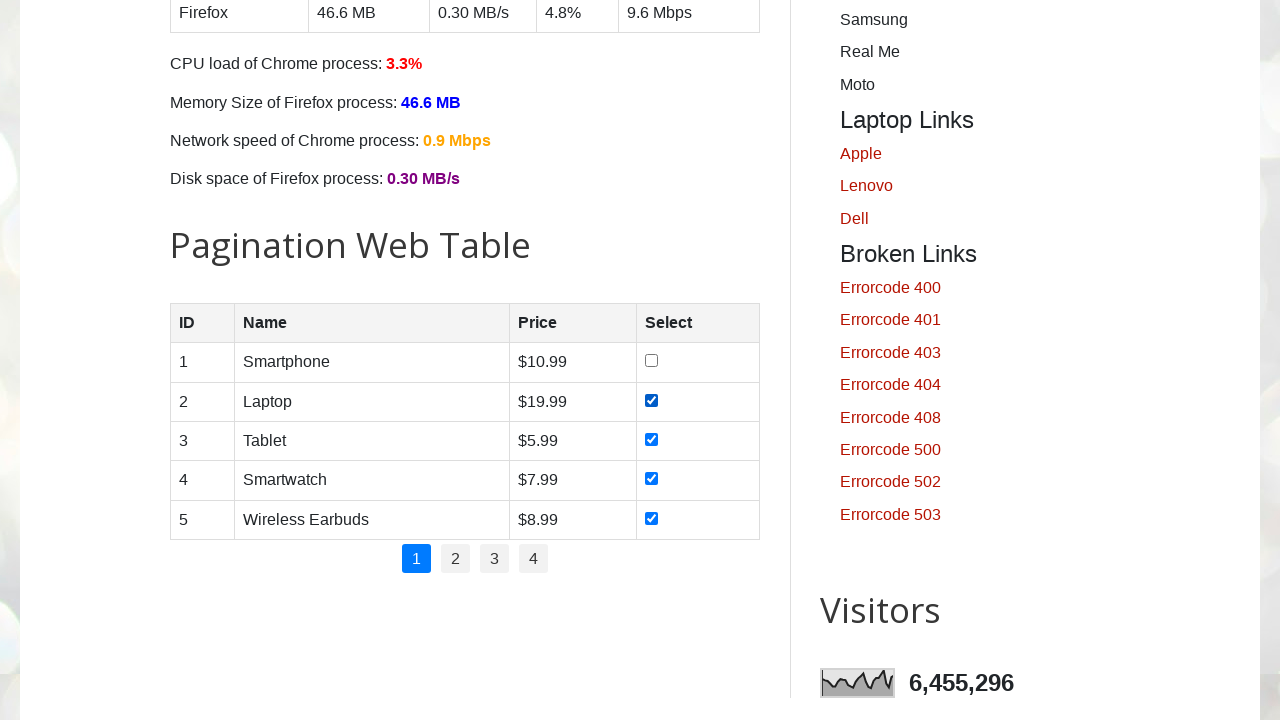

Selected first 3 checkboxes (checkbox 3) at (651, 439) on xpath=//tbody/tr//input[@type='checkbox'] >> nth=2
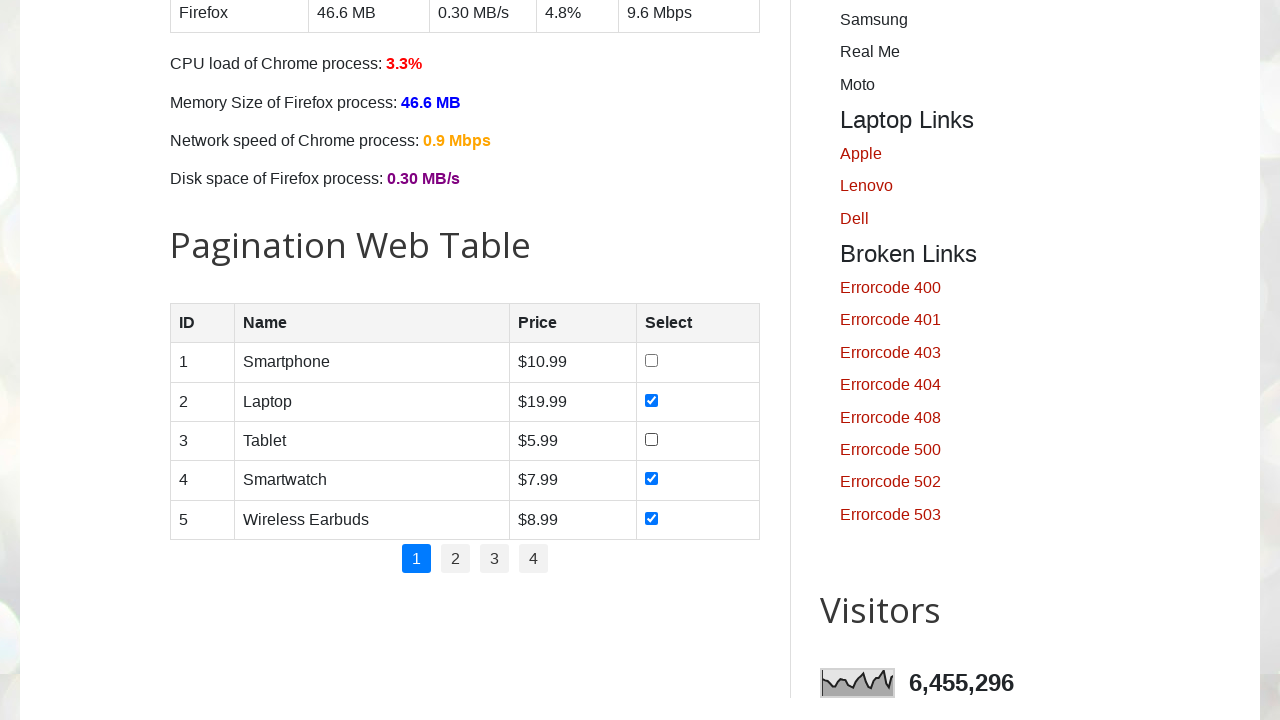

Selected all checkboxes at (651, 361) on xpath=//tbody/tr//input[@type='checkbox'] >> nth=0
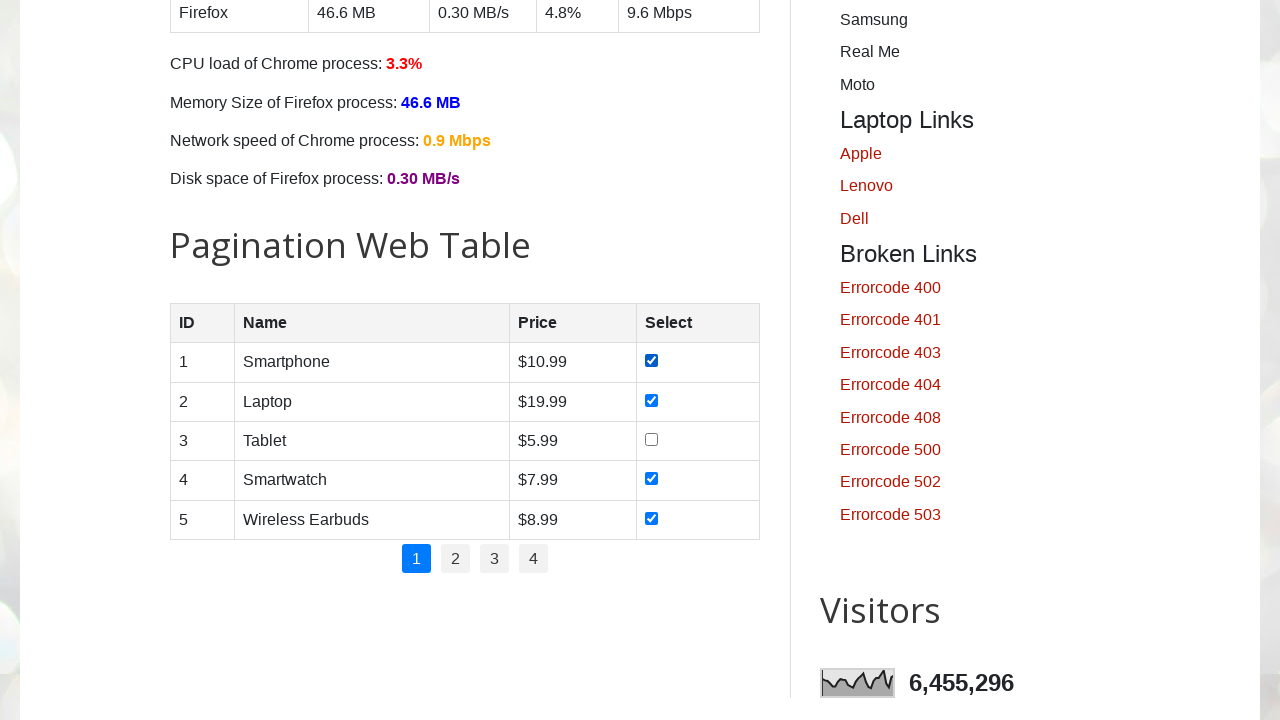

Selected all checkboxes at (651, 400) on xpath=//tbody/tr//input[@type='checkbox'] >> nth=1
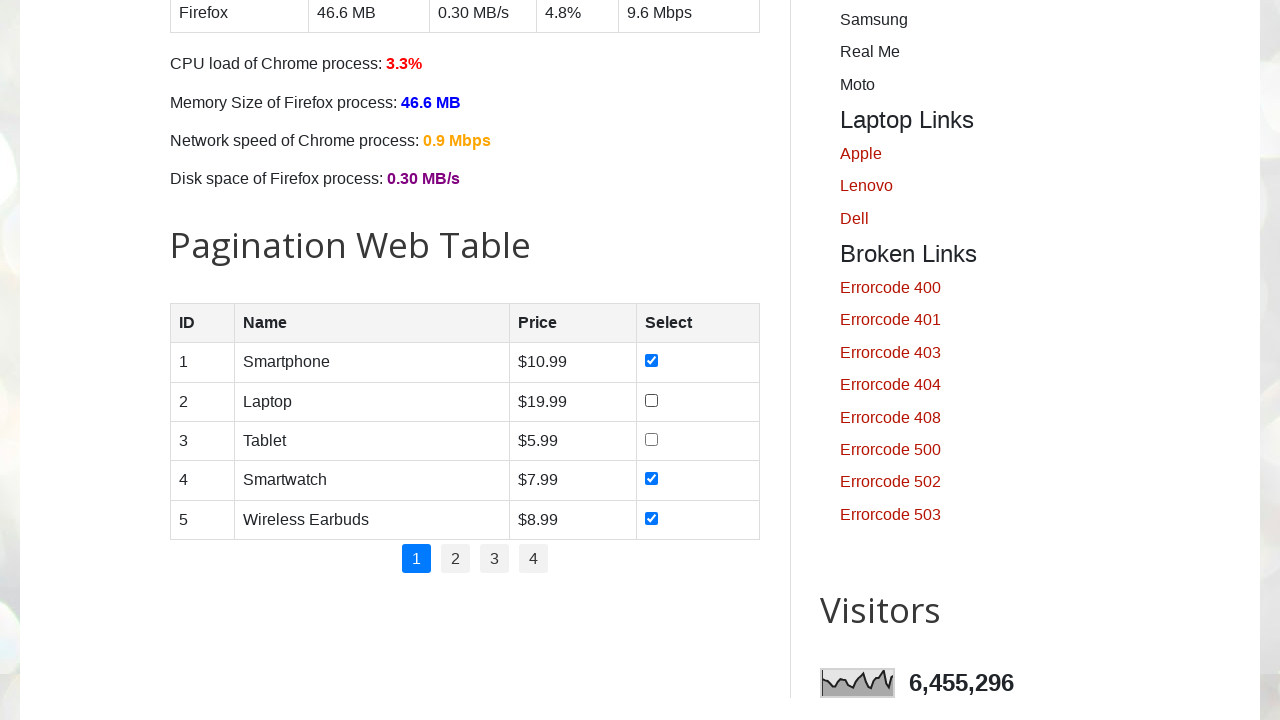

Selected all checkboxes at (651, 439) on xpath=//tbody/tr//input[@type='checkbox'] >> nth=2
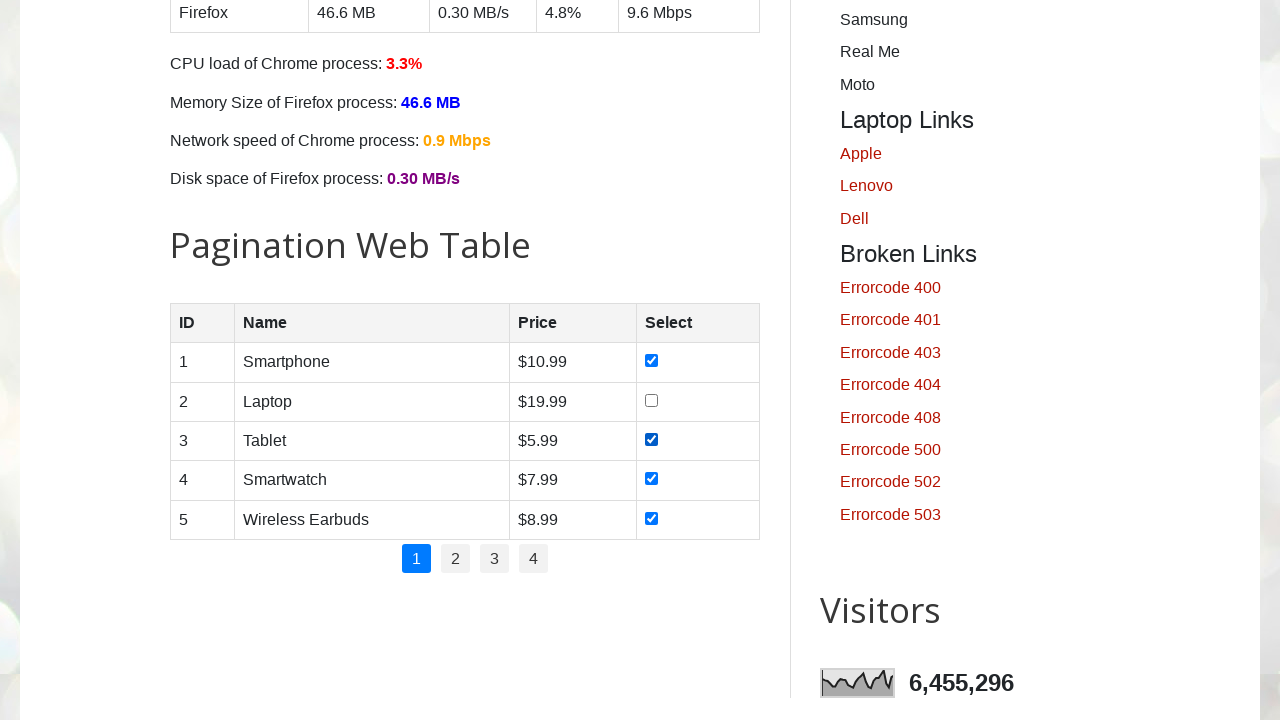

Selected all checkboxes at (651, 479) on xpath=//tbody/tr//input[@type='checkbox'] >> nth=3
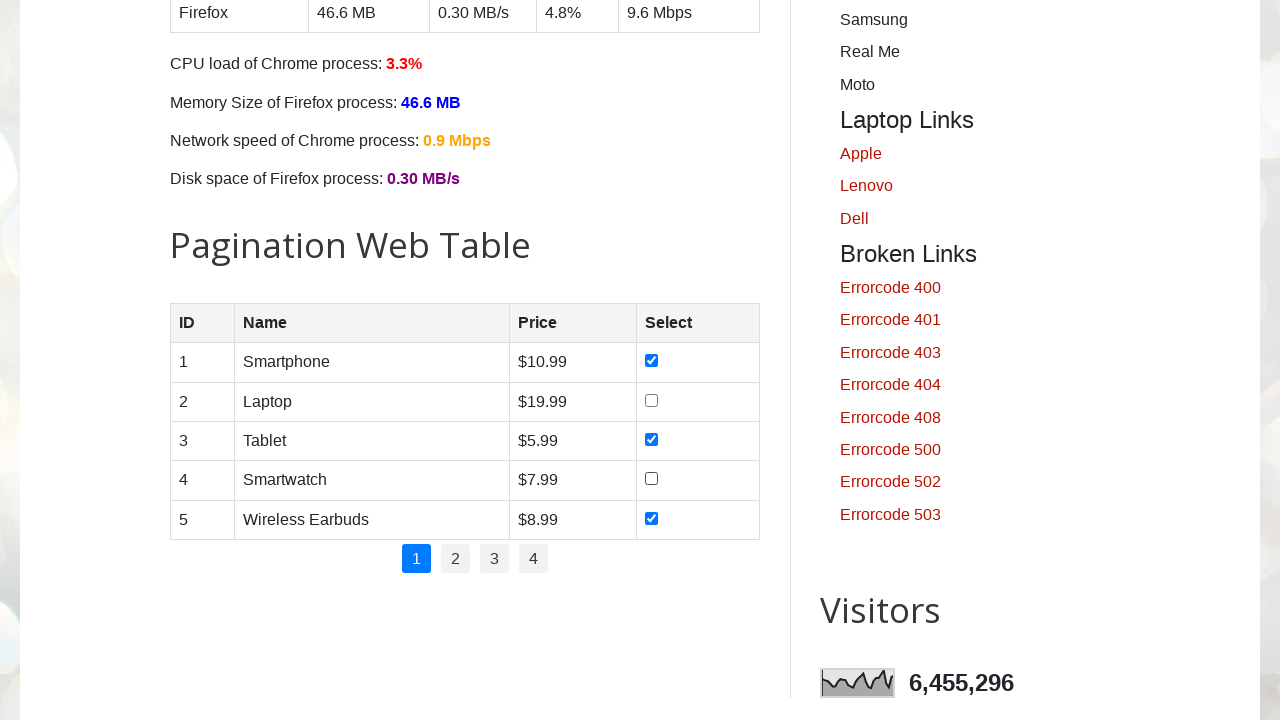

Selected all checkboxes at (651, 518) on xpath=//tbody/tr//input[@type='checkbox'] >> nth=4
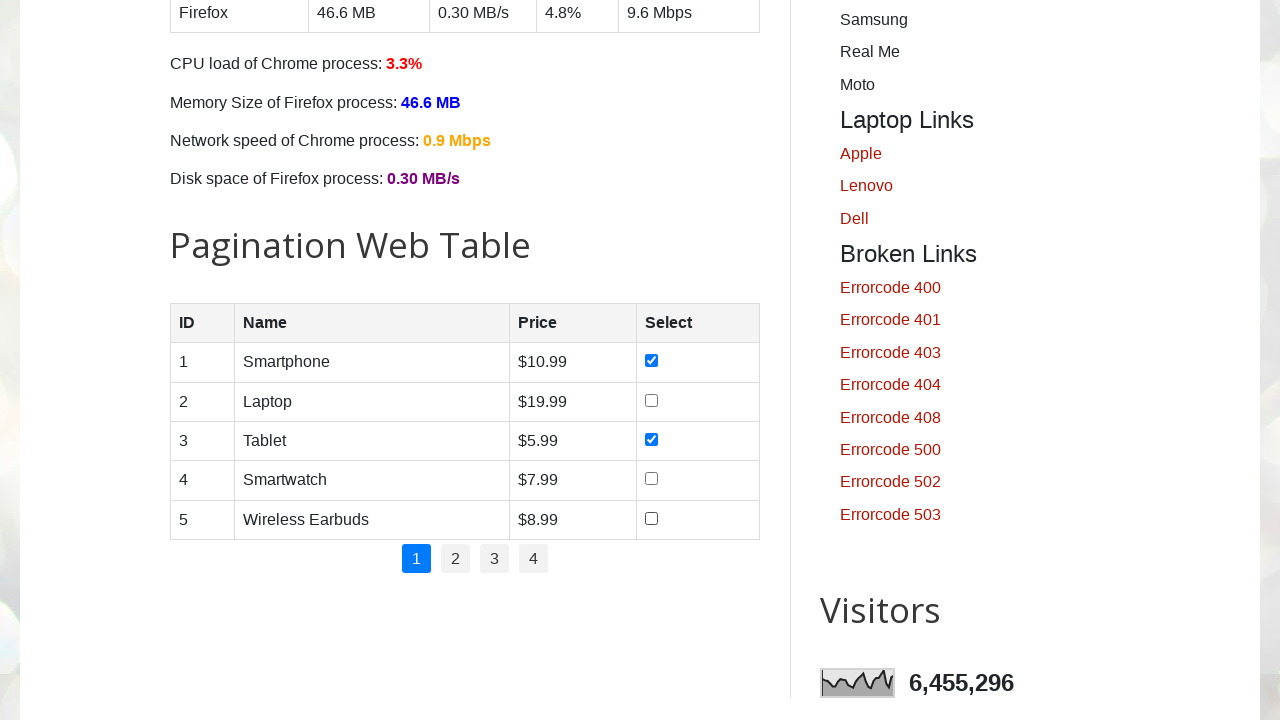

Waited for 5 seconds
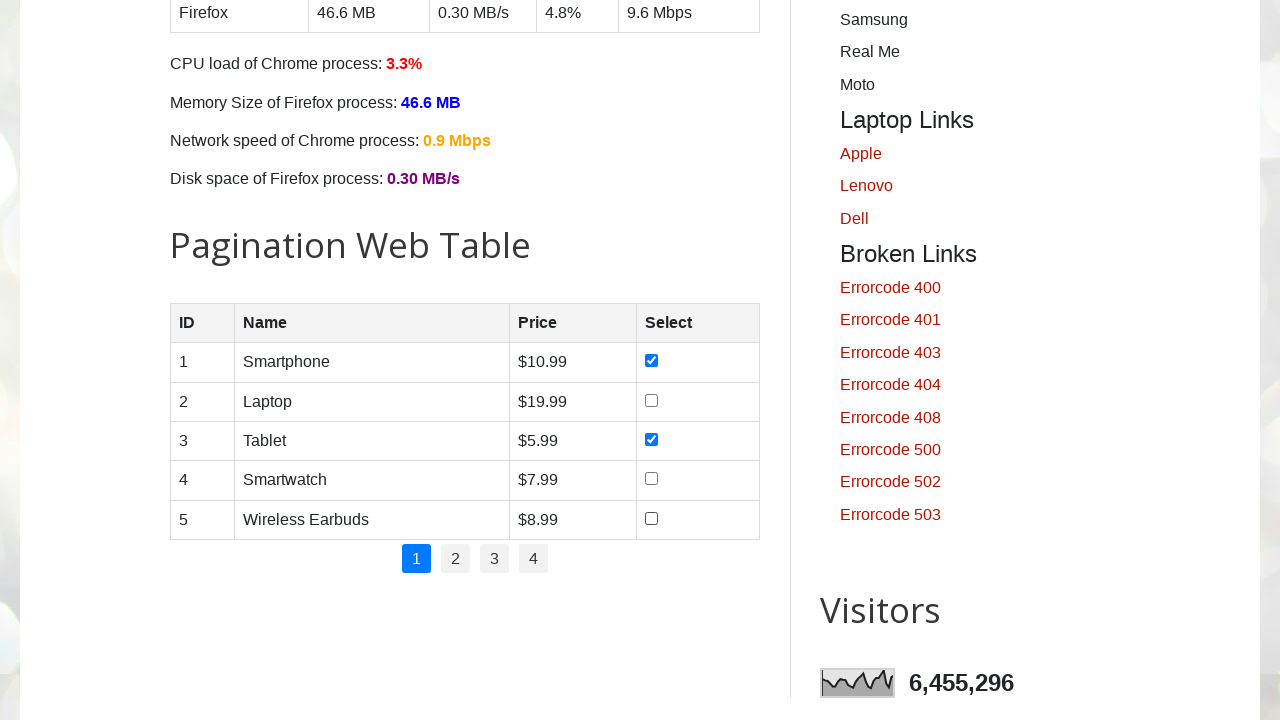

Unchecked a selected checkbox at (651, 361) on xpath=//tbody/tr//input[@type='checkbox'] >> nth=0
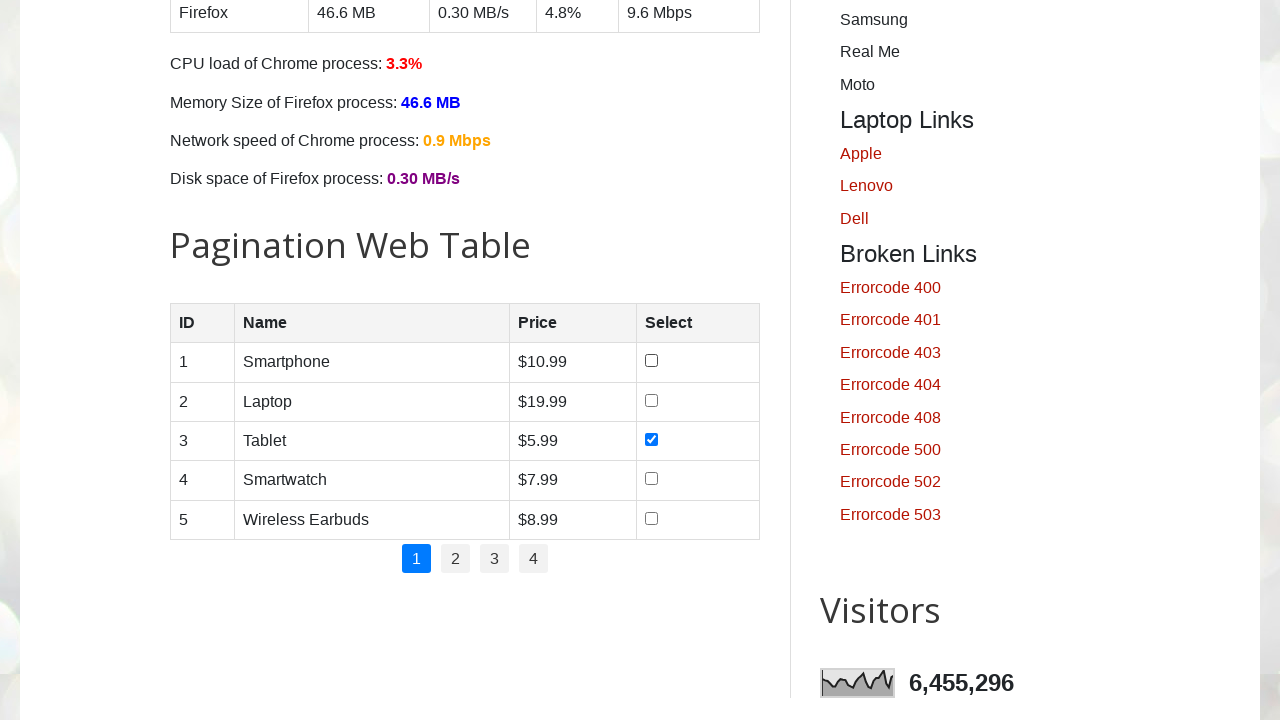

Unchecked a selected checkbox at (651, 439) on xpath=//tbody/tr//input[@type='checkbox'] >> nth=2
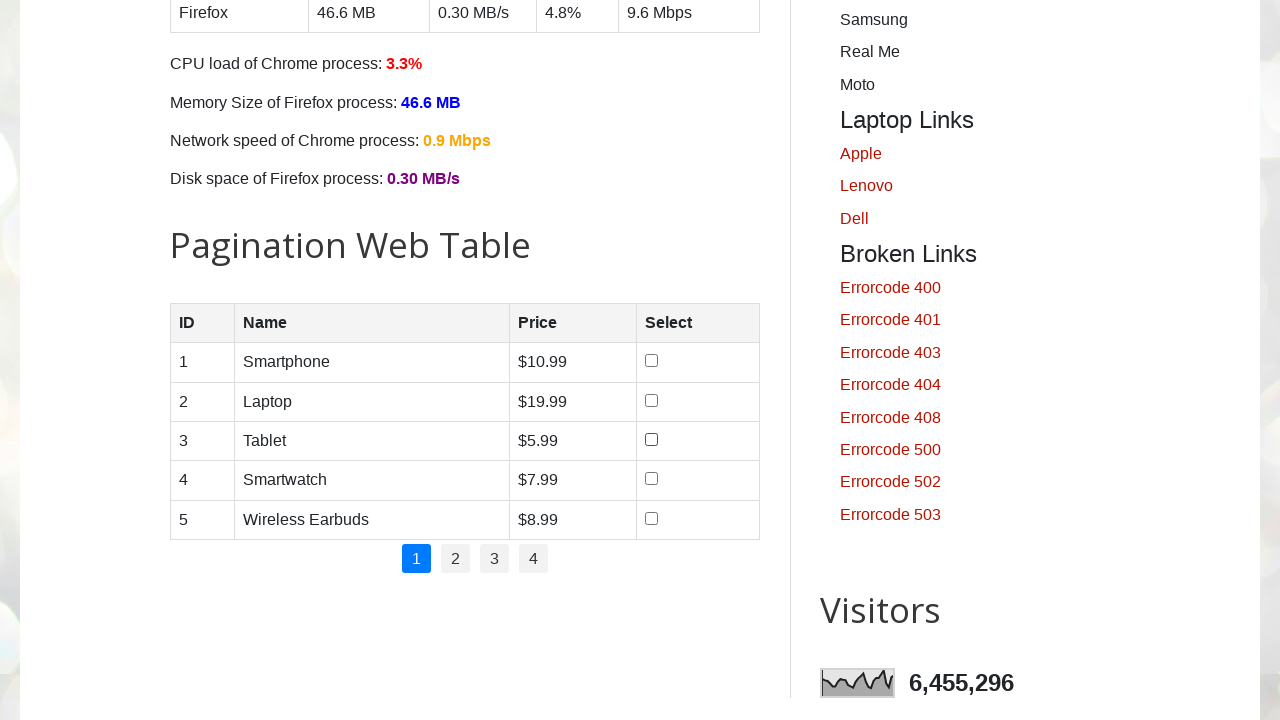

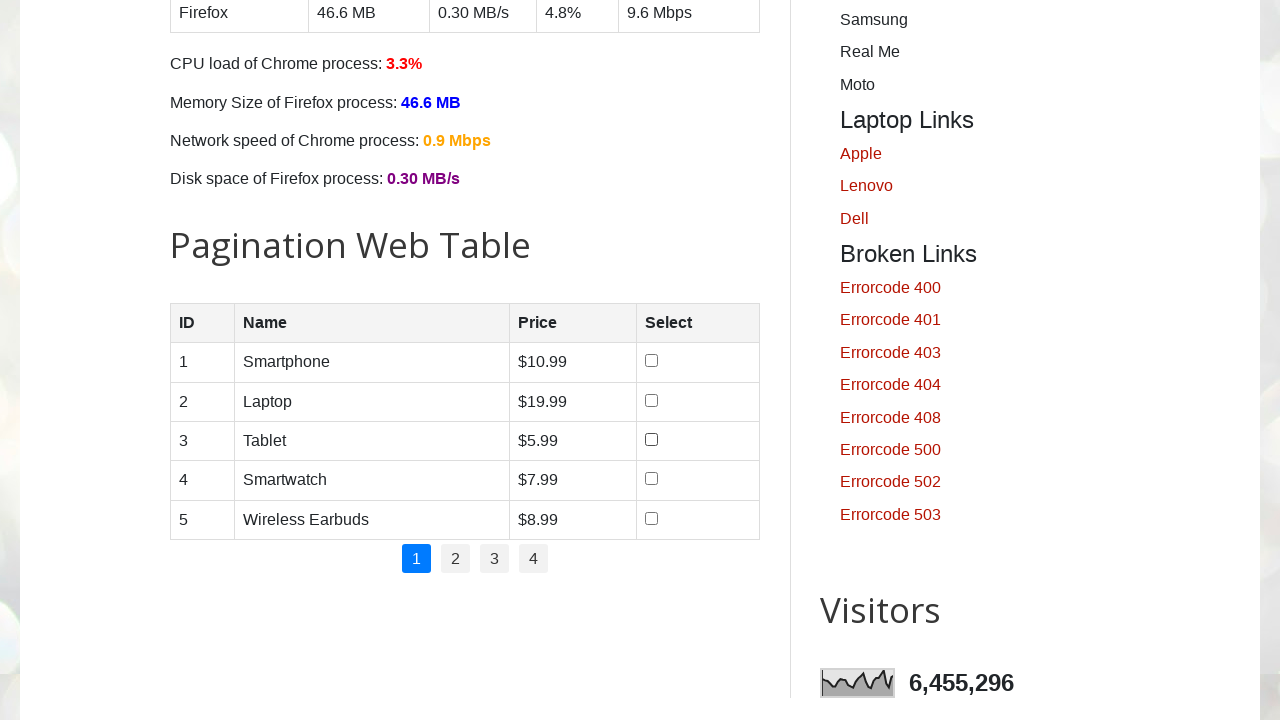